Tests drag and drop functionality by dragging an image element into a target box element on a demo page

Starting URL: https://formy-project.herokuapp.com/dragdrop

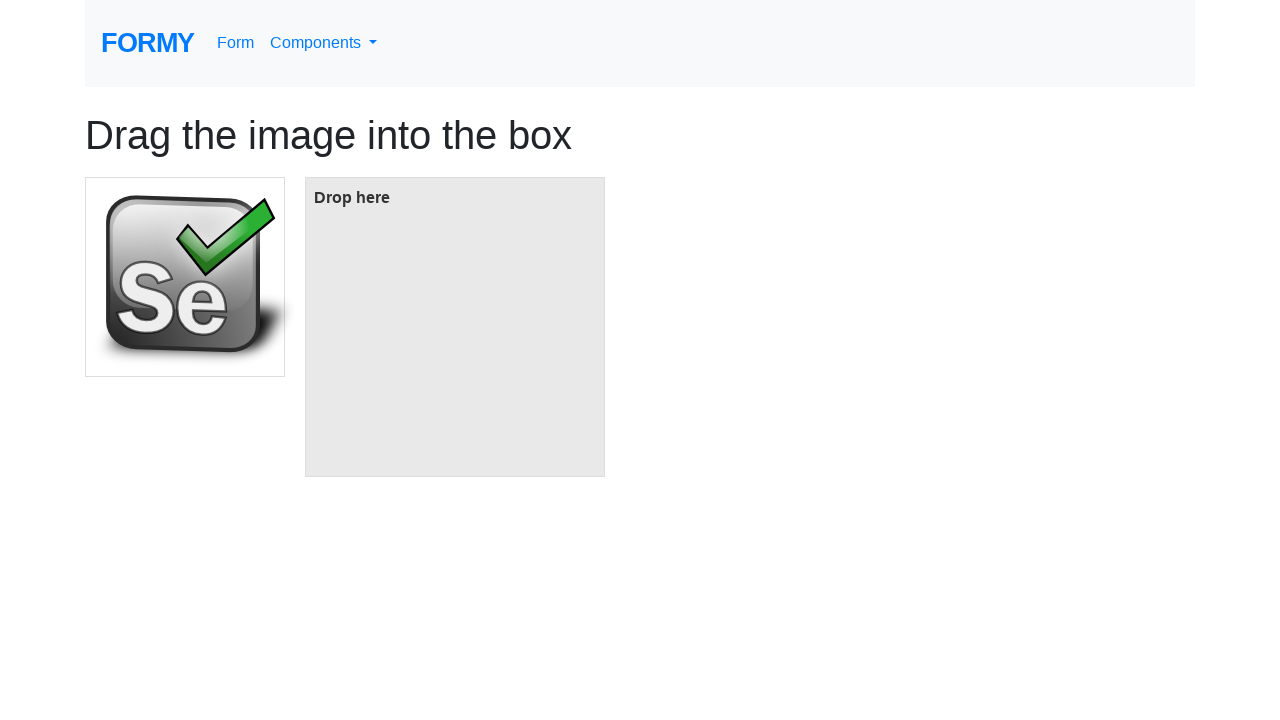

Located the image element to drag
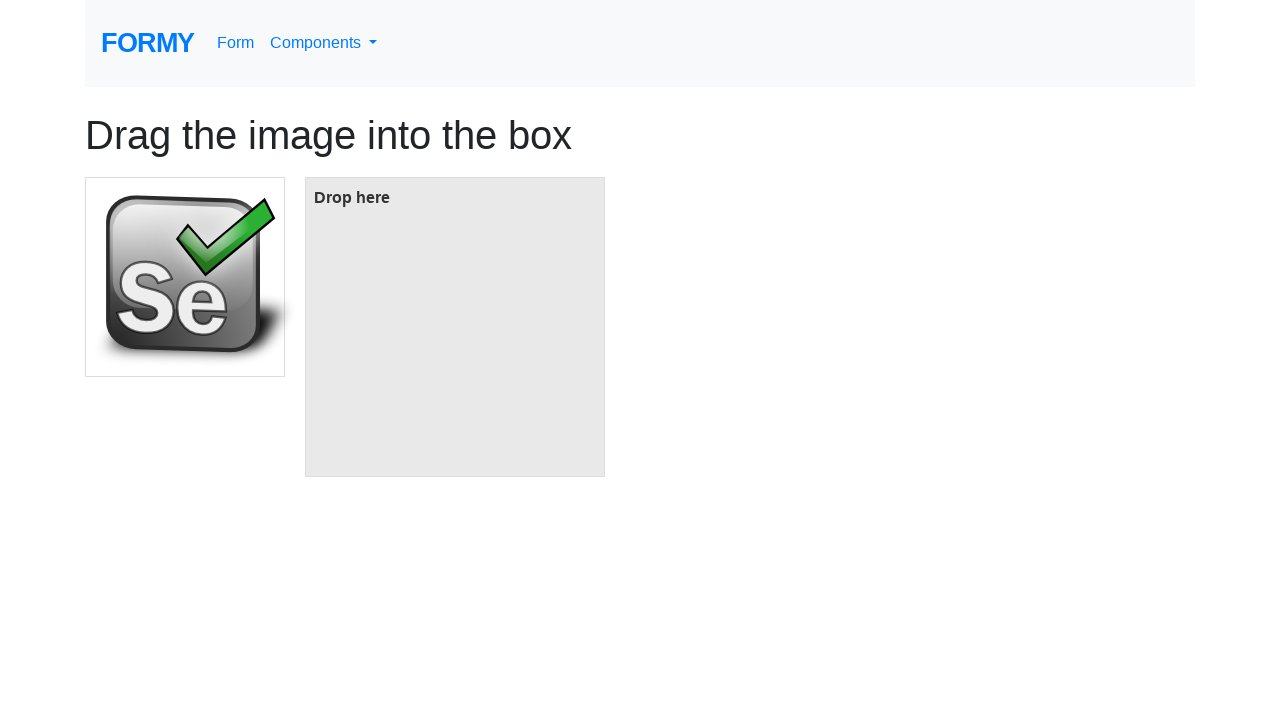

Located the target box element
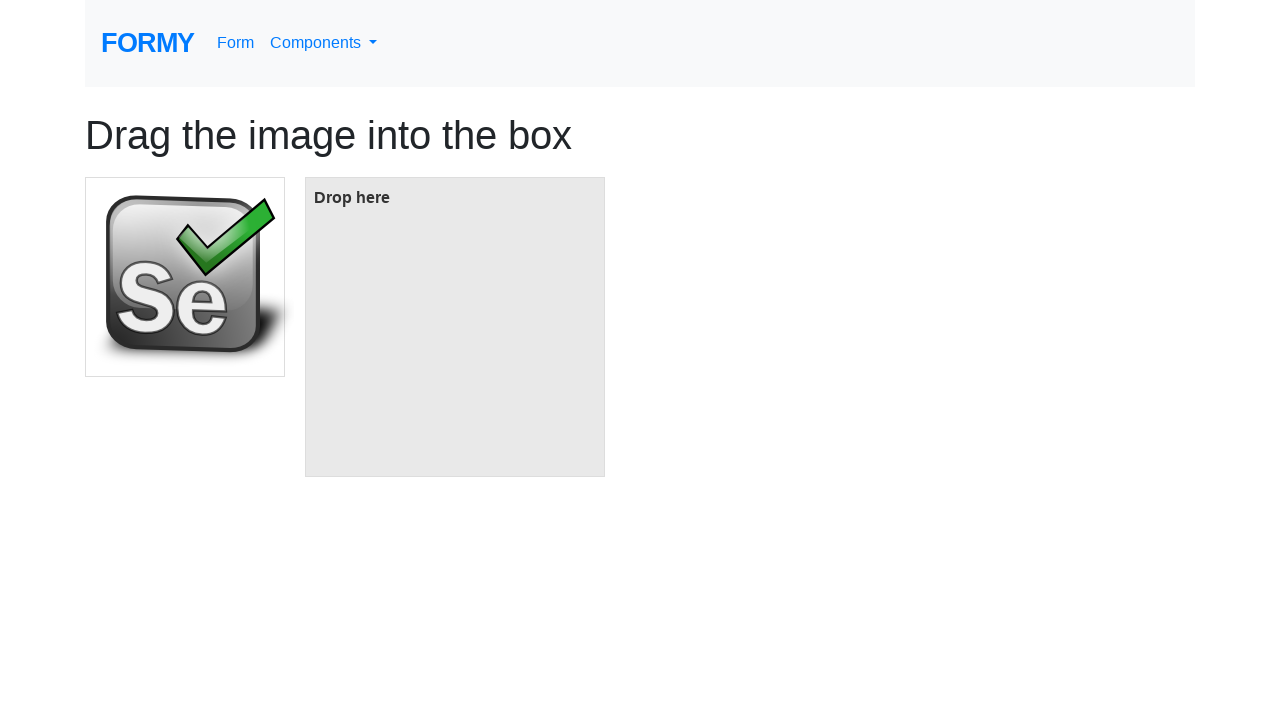

Dragged image element into target box at (455, 327)
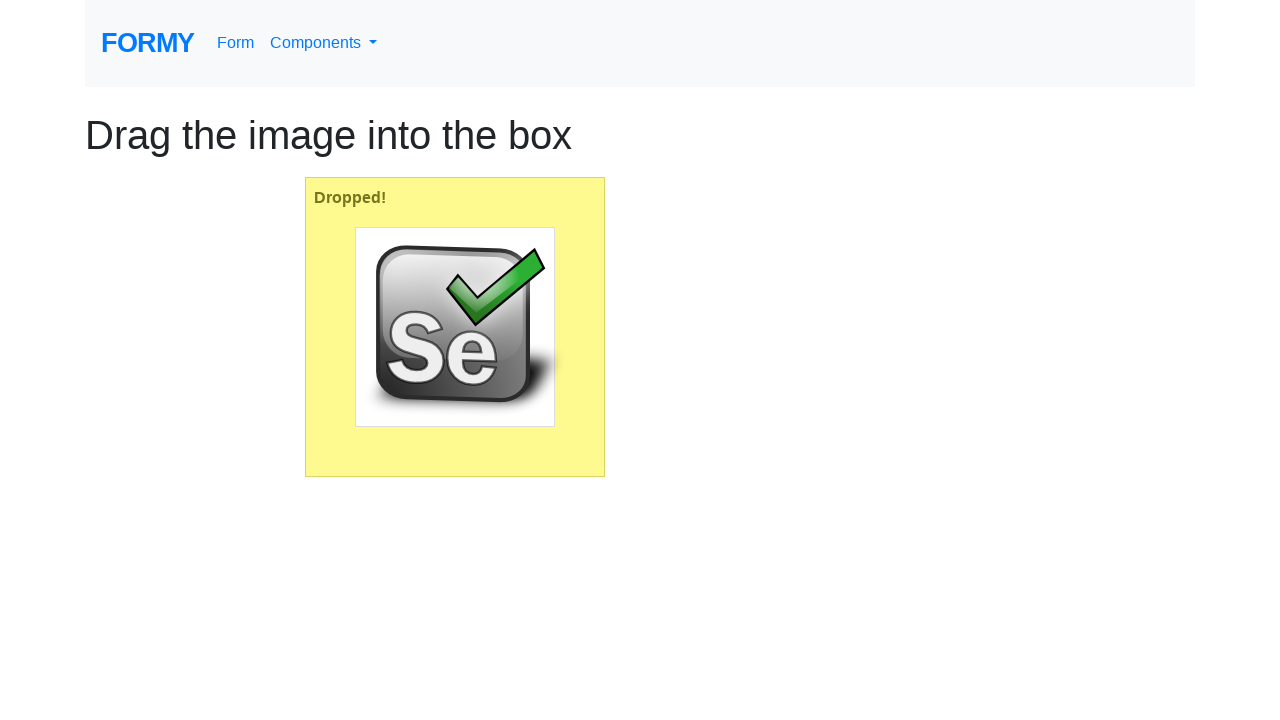

Waited 500ms for drag and drop to complete
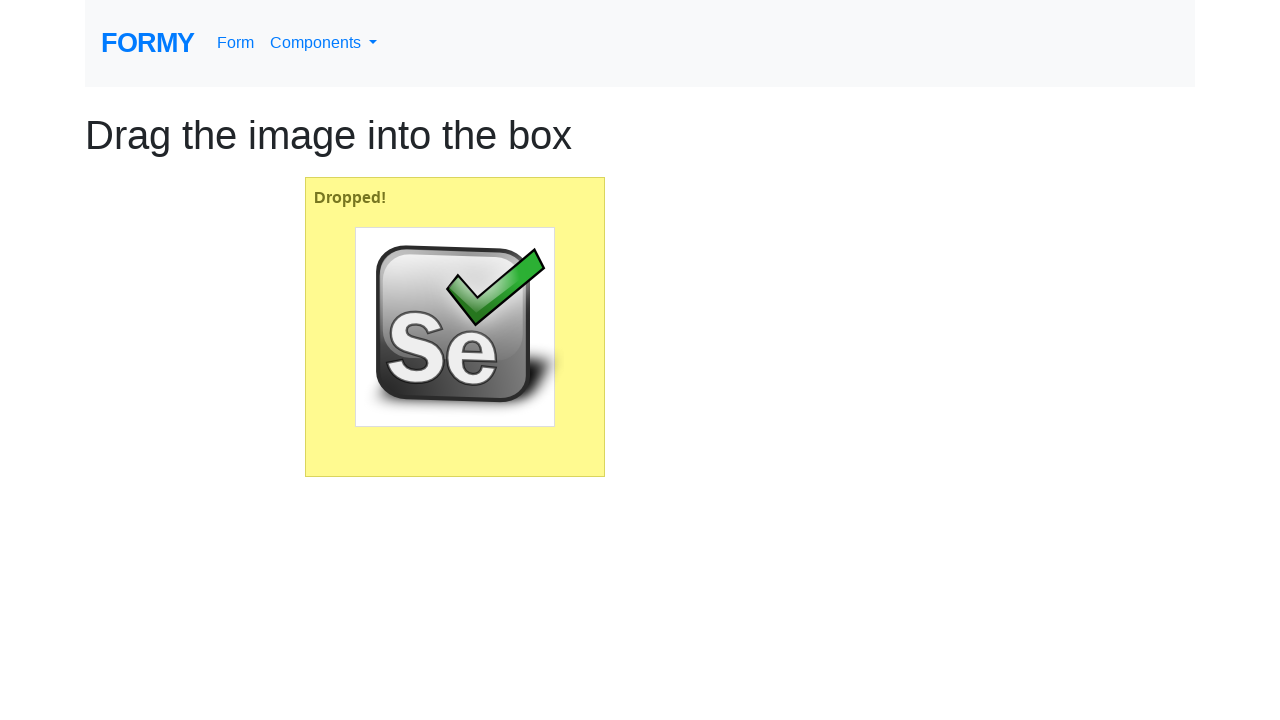

Verified image element is present after drag and drop
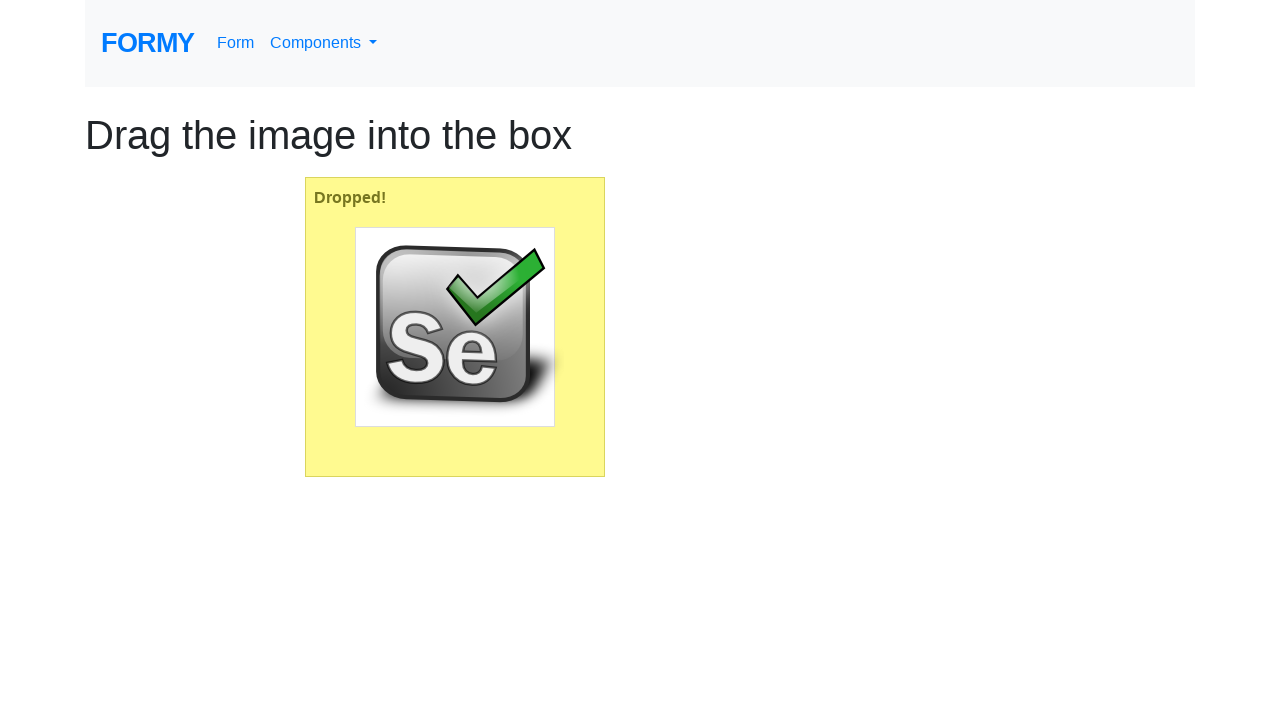

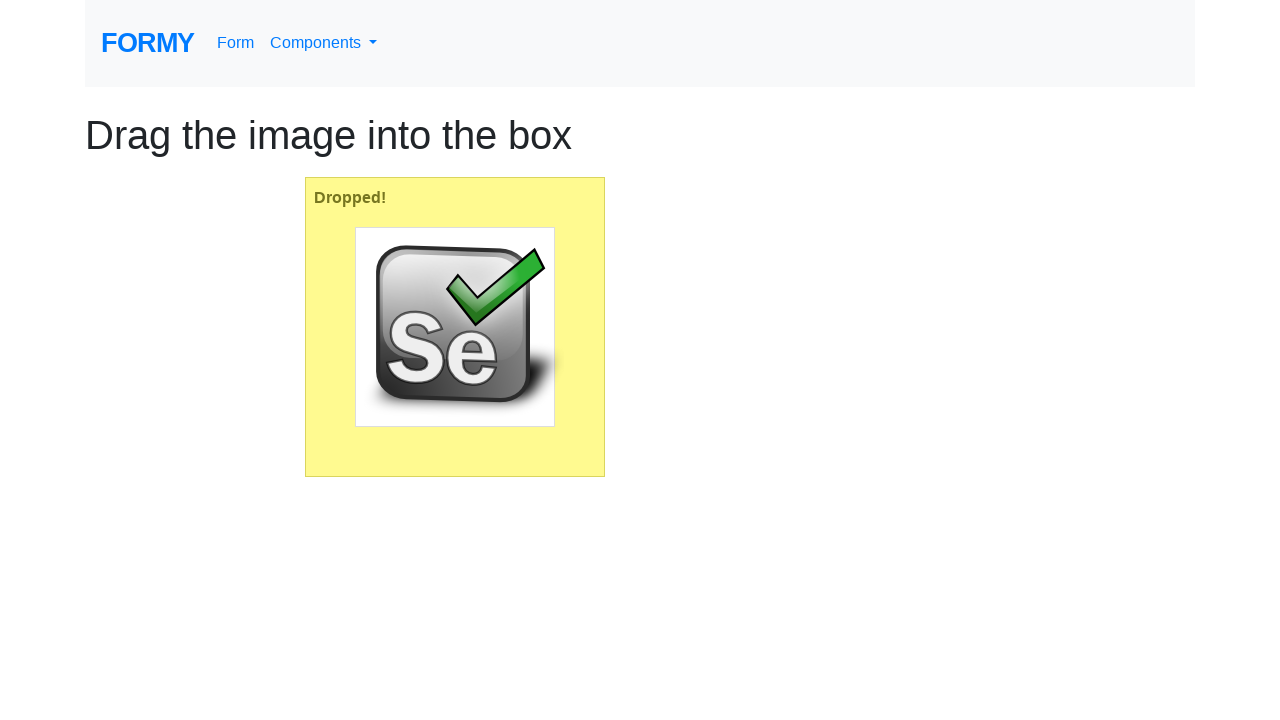